Tests downloading an image by navigating to a W3Schools example page, switching to an iframe, and clicking on an image element

Starting URL: https://www.w3schools.com/tags/tryit.asp?filename=tryhtml5_a_download

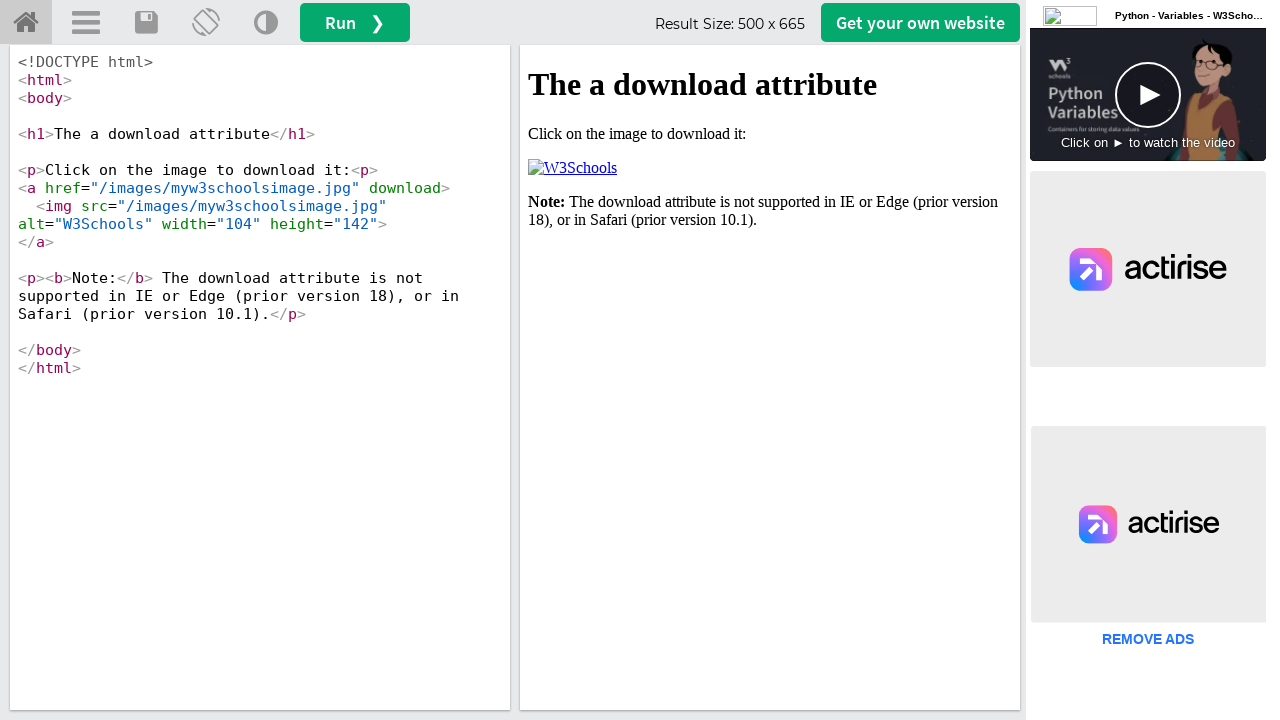

Switched to iframeResult iframe
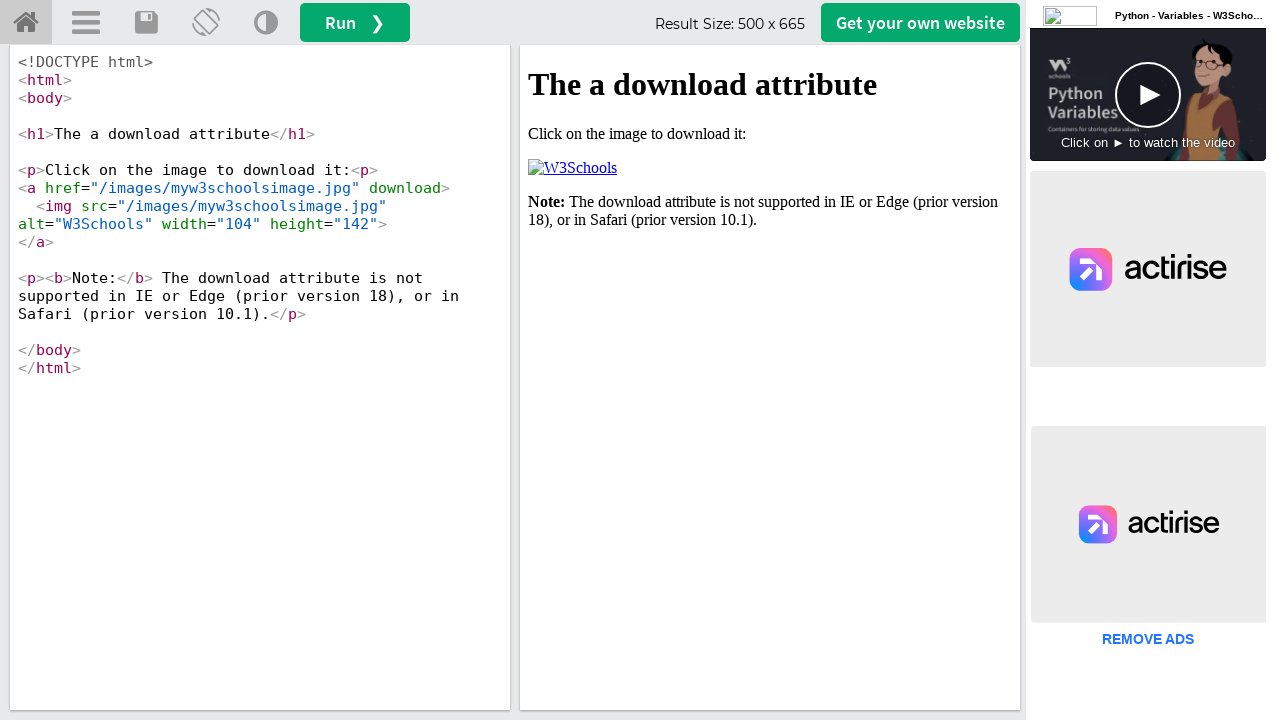

Clicked on image element to trigger download at (572, 168) on xpath=//img[@src='/images/myw3schoolsimage.jpg']
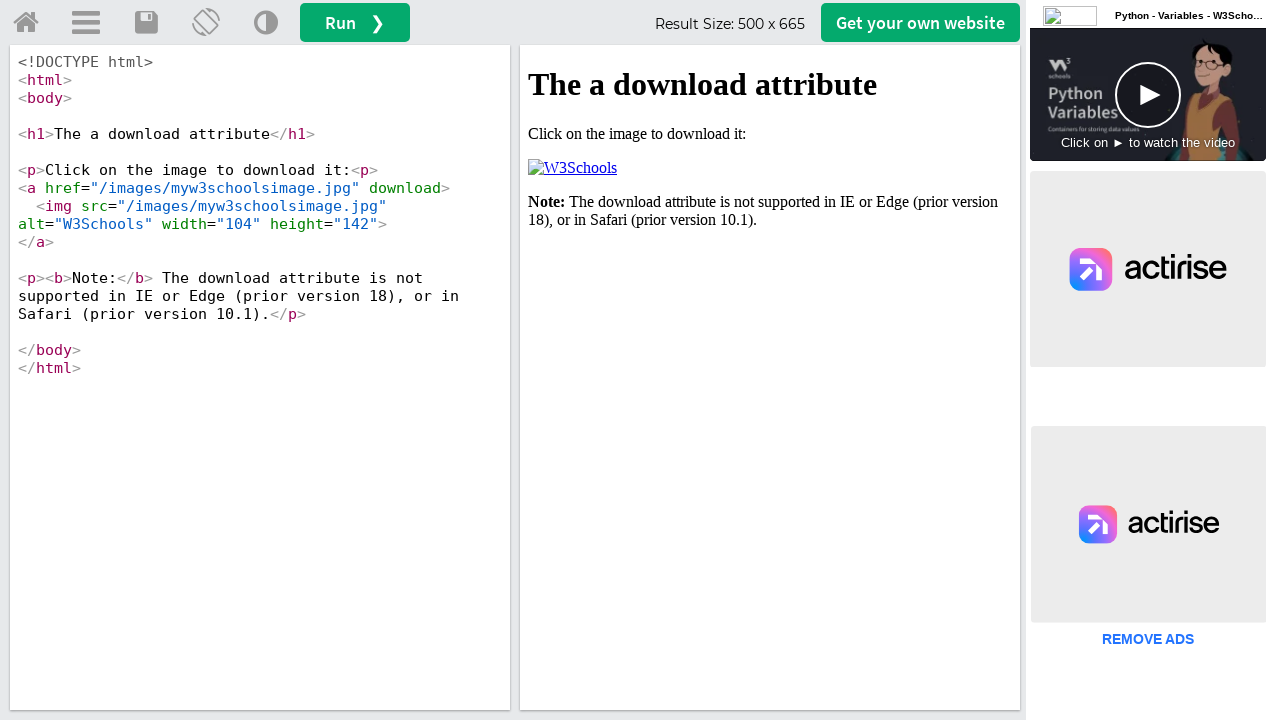

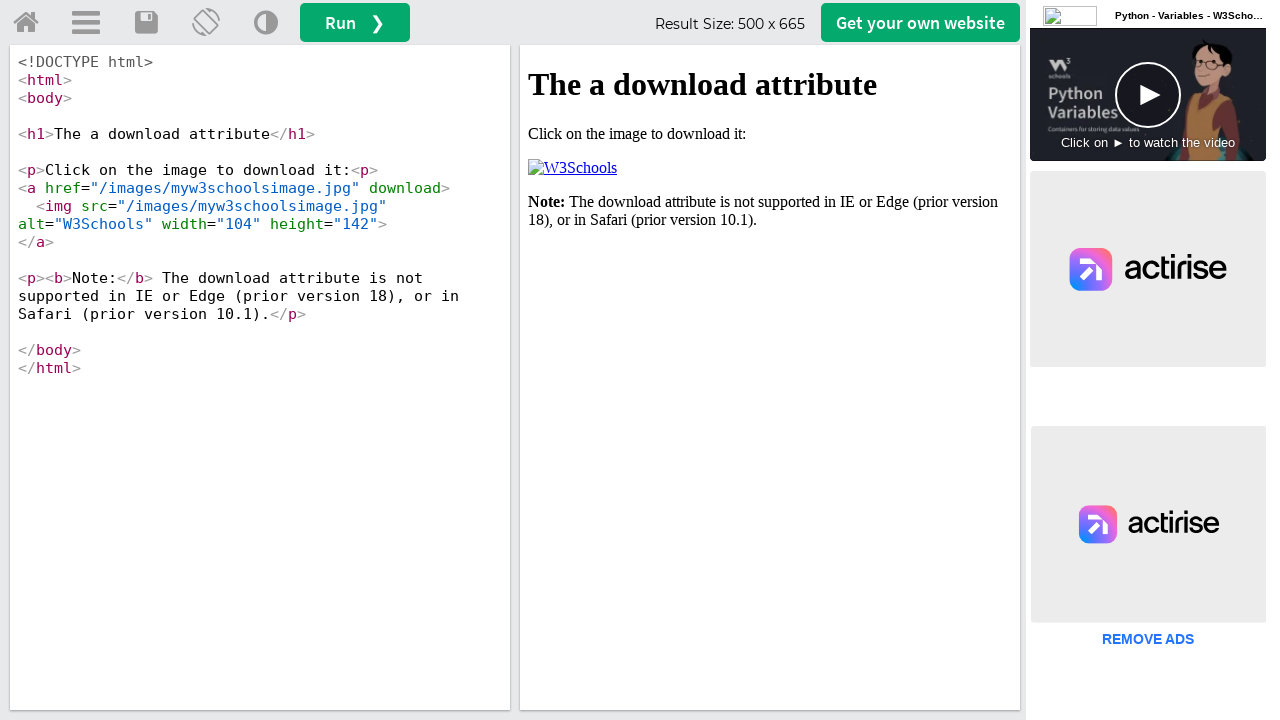